Tests different mouse click actions including single click, double click, and right click on buttons

Starting URL: http://sahitest.com/demo/clicks.htm

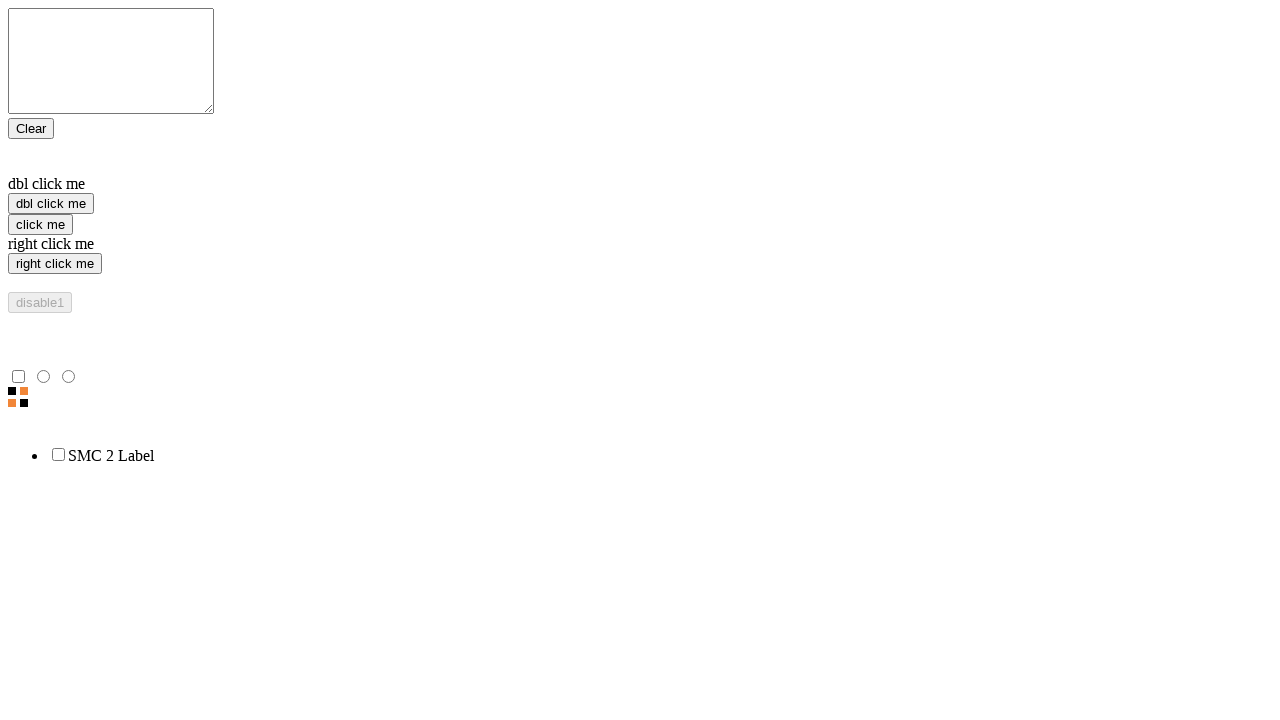

Navigated to clicks test page
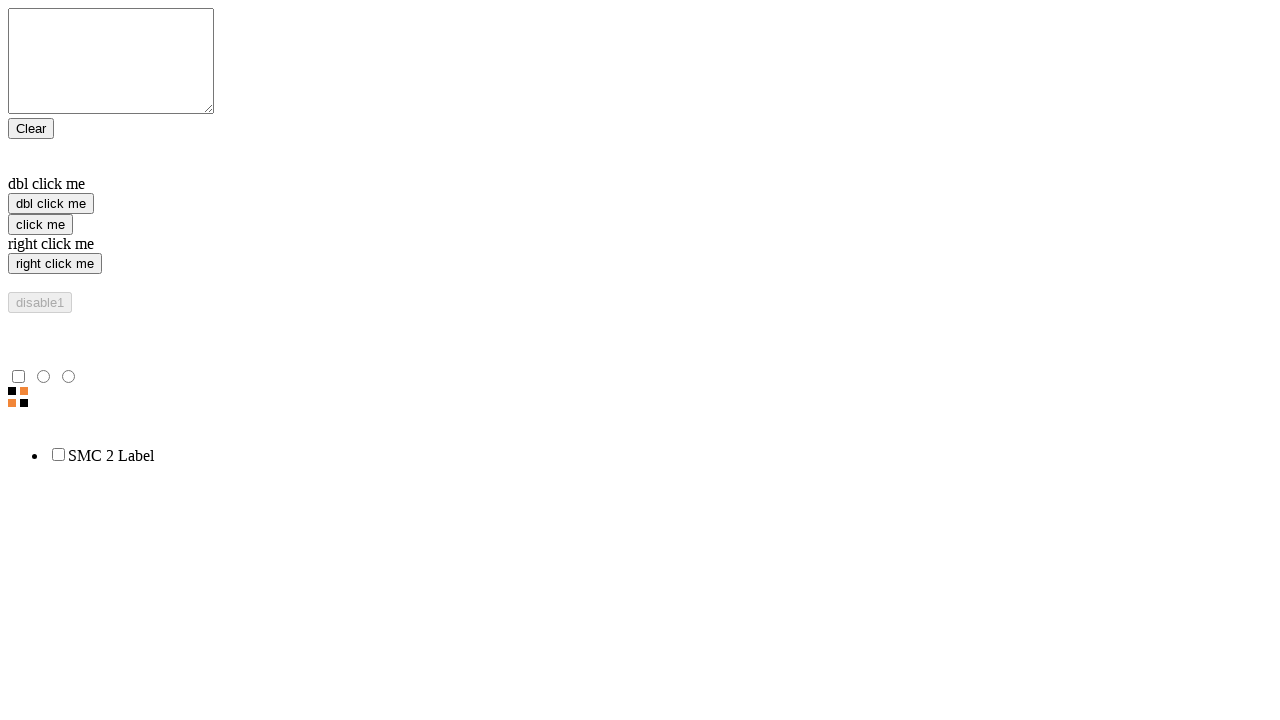

Located all click button elements
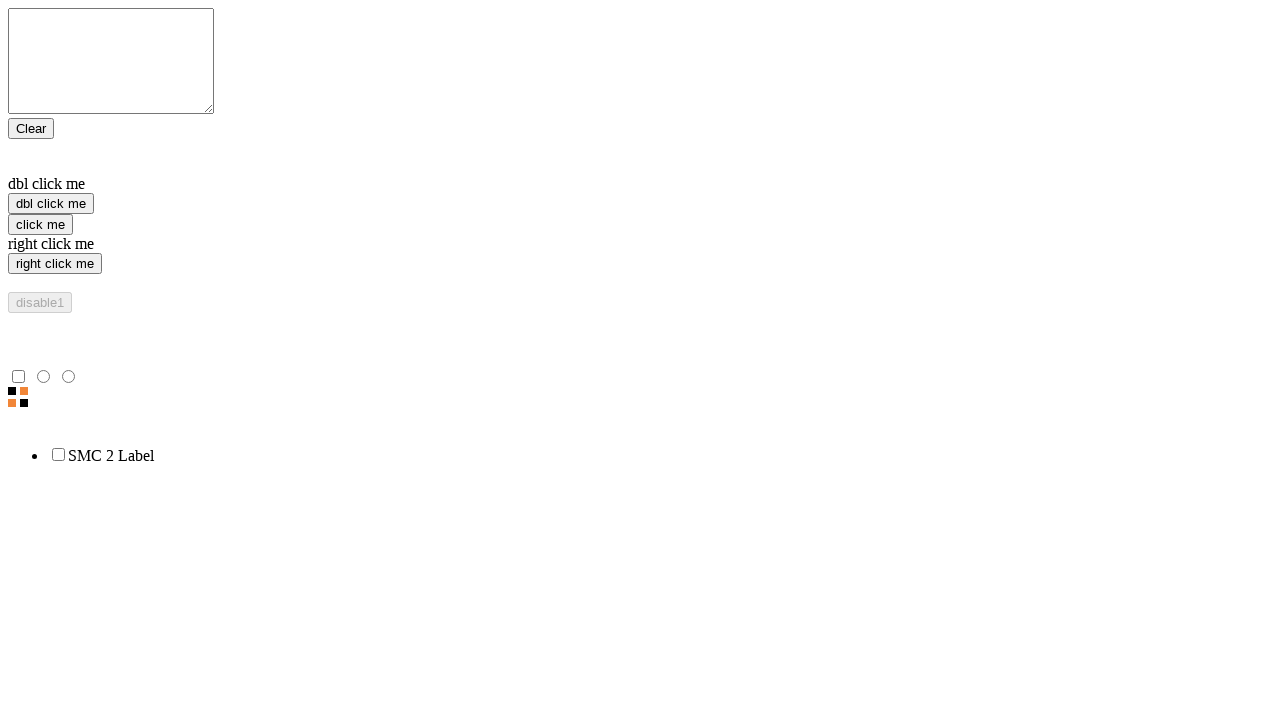

Performed single click on 'click me' button at (40, 224) on xpath=//input[@value="click me"]
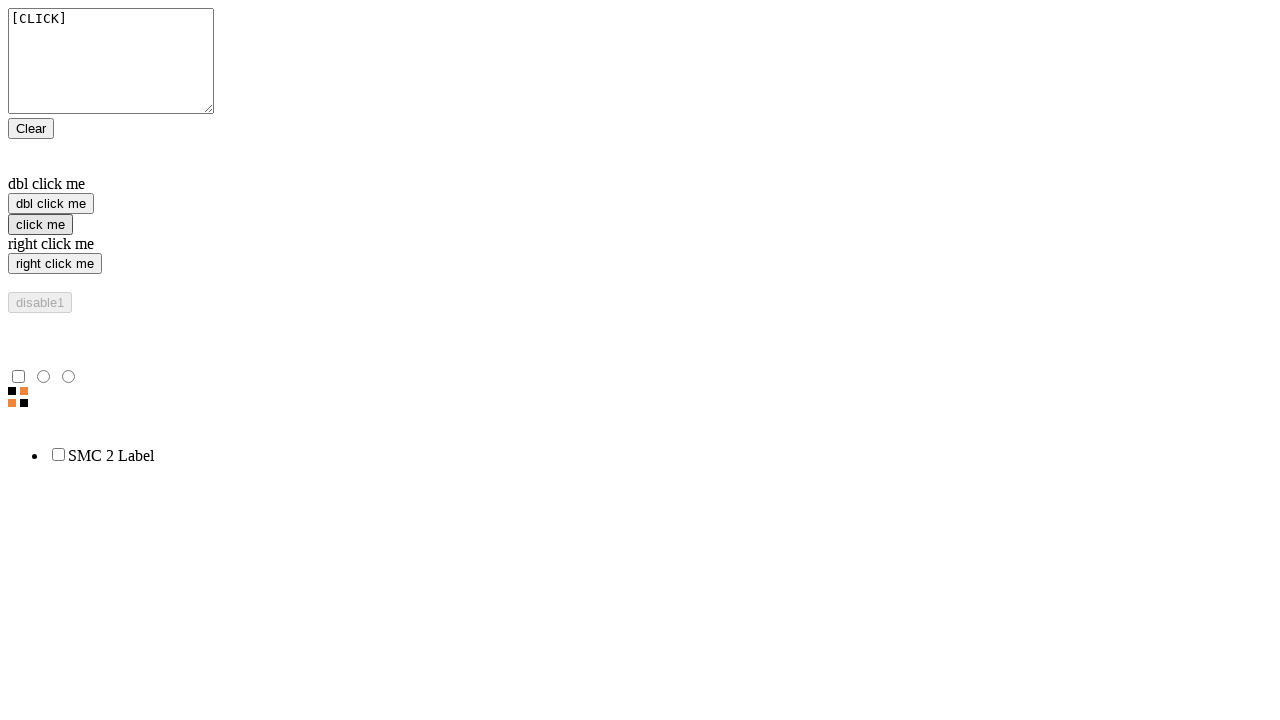

Performed double click on 'dbl click me' button at (51, 204) on xpath=//input[@value="dbl click me"]
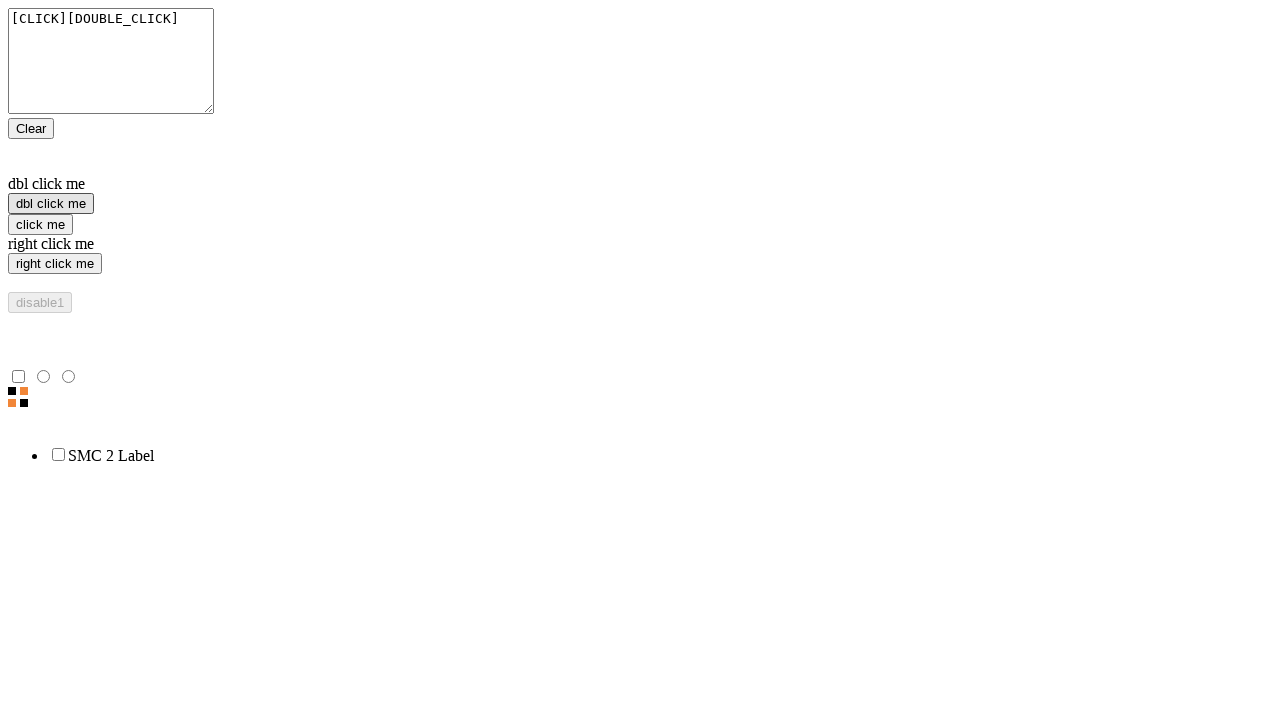

Performed right click on 'right click me' button at (55, 264) on xpath=//input[@value="right click me"]
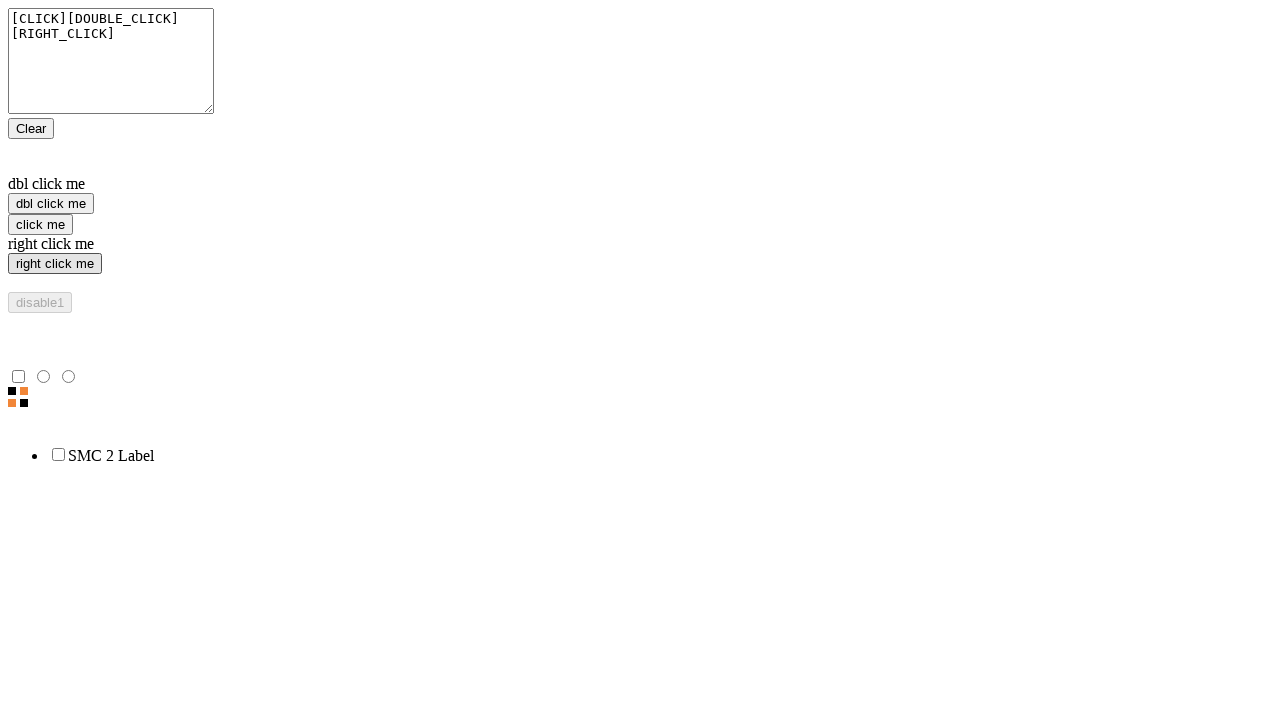

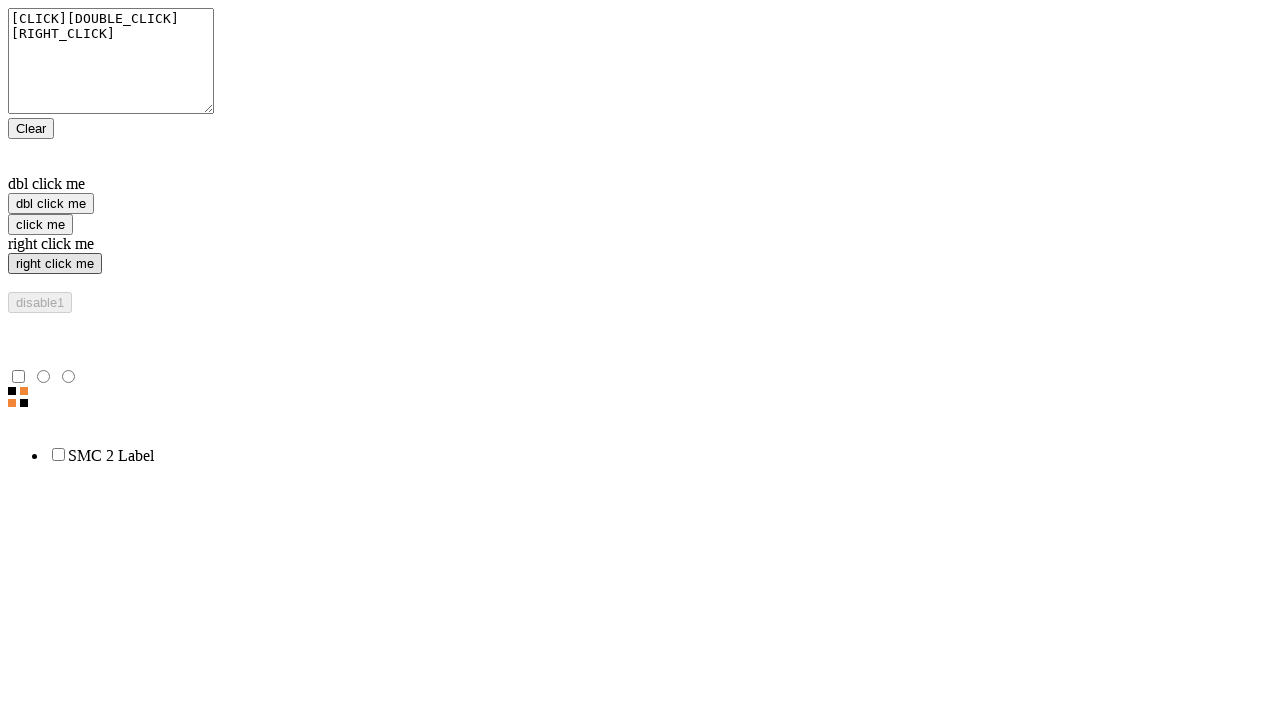